Tests navigation to the forgot password page by clicking the forgot password link, verifying the page loads, then clicking cancel to return to login.

Starting URL: https://opensource-demo.orangehrmlive.com/web/index.php/auth/login

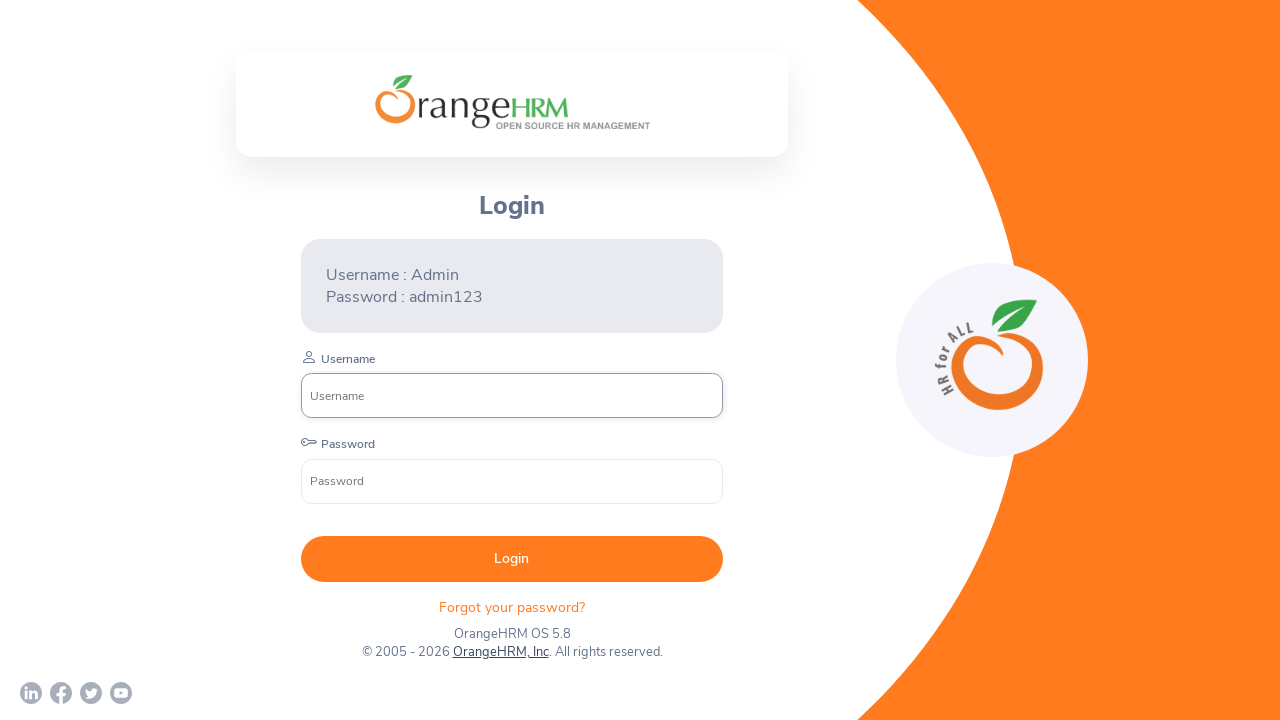

Waited for page to load completely (networkidle)
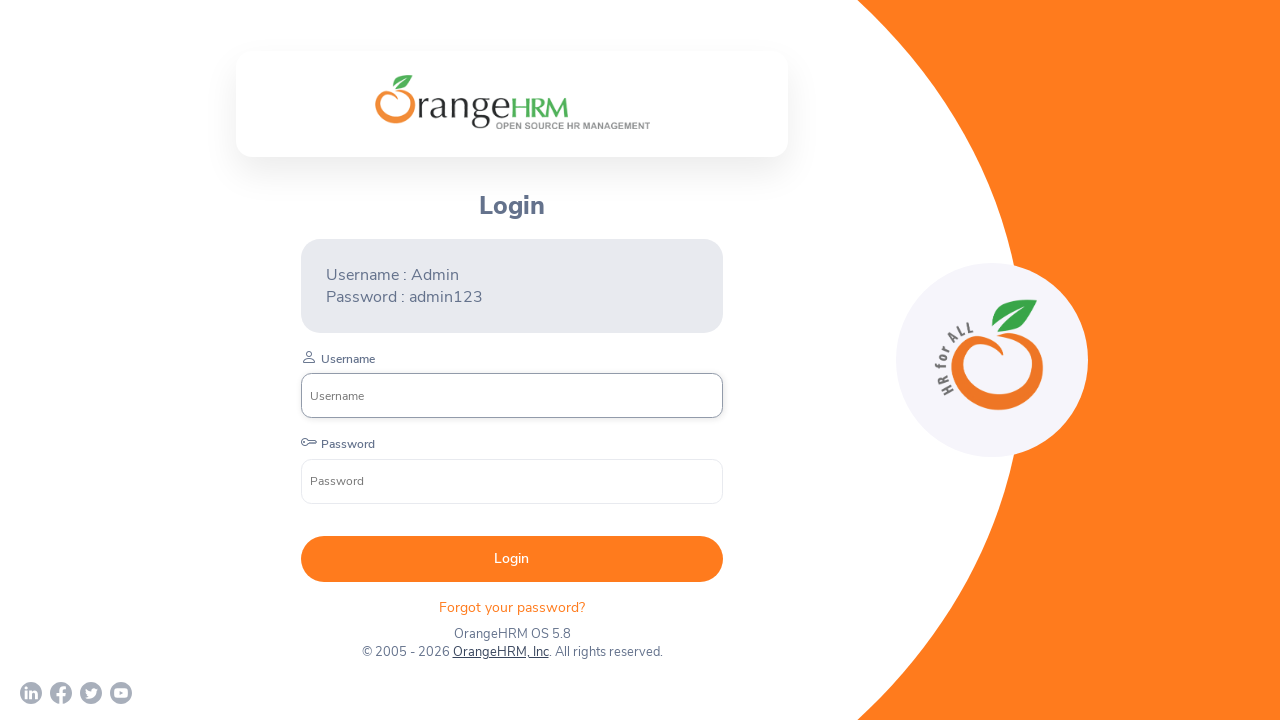

Clicked forgot password link at (512, 607) on .orangehrm-login-forgot
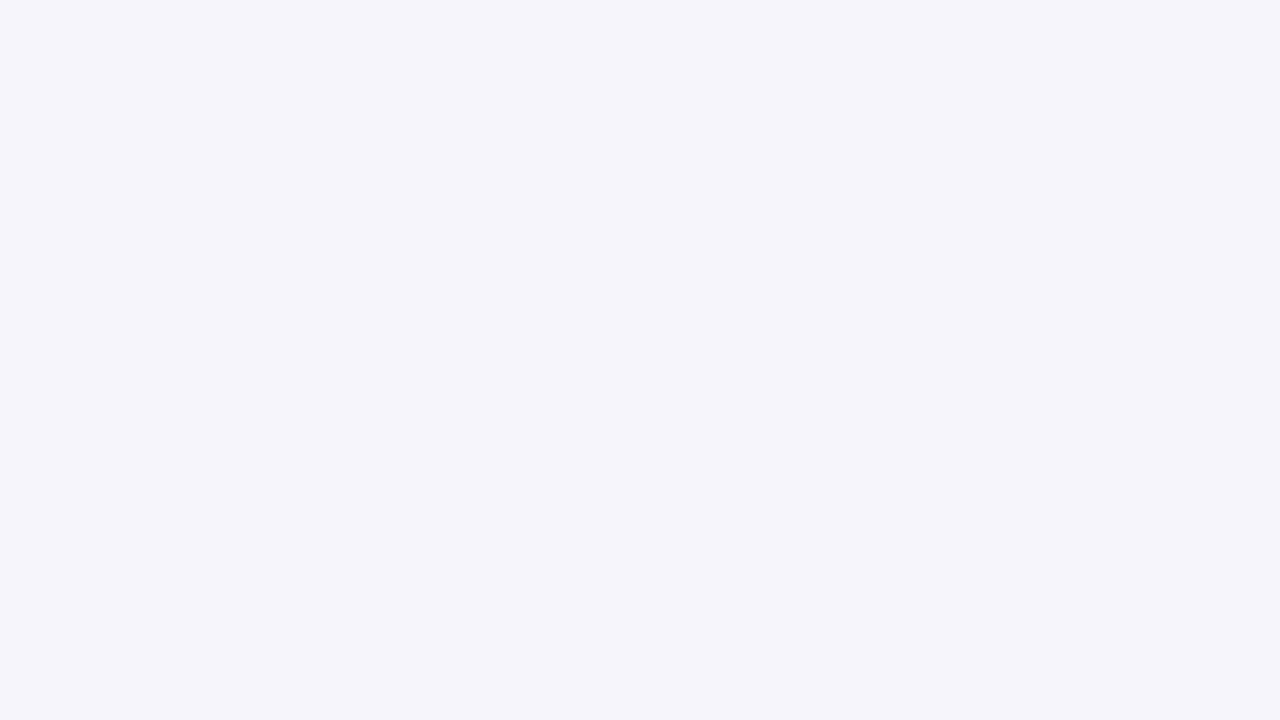

Forgot password page loaded and title is visible
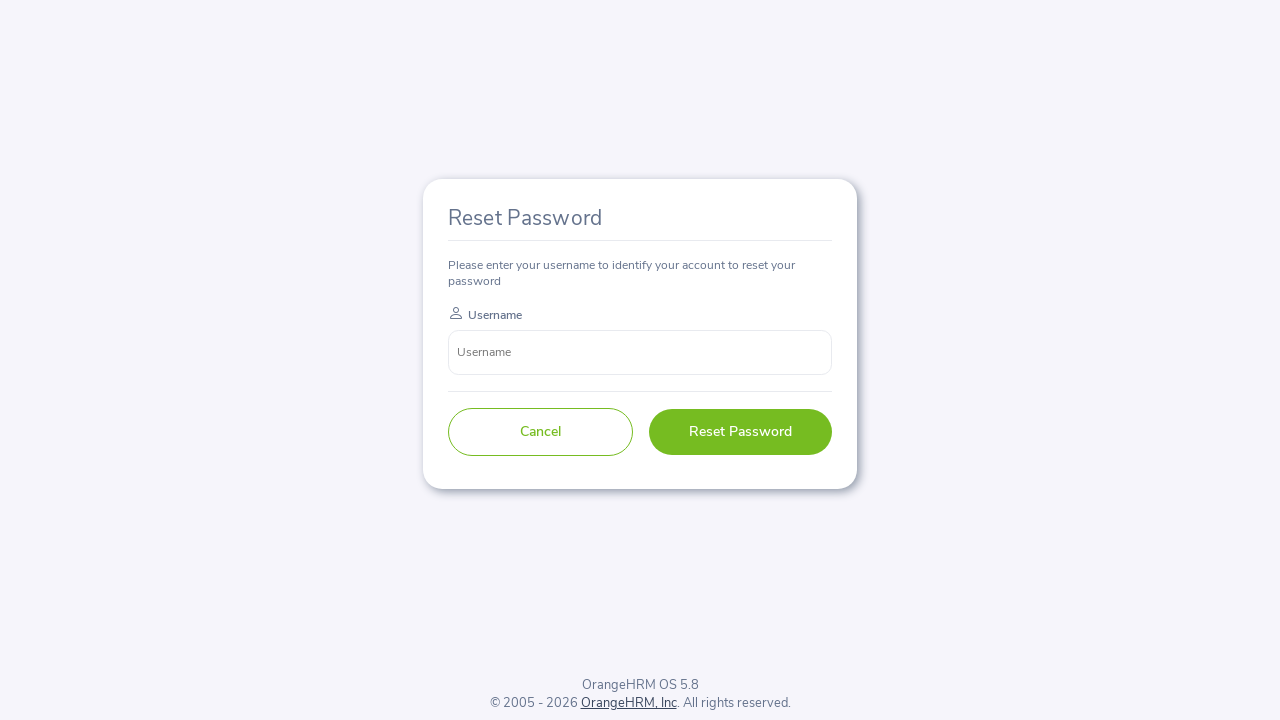

Clicked cancel button on forgot password page at (540, 432) on button.orangehrm-forgot-password-button--cancel
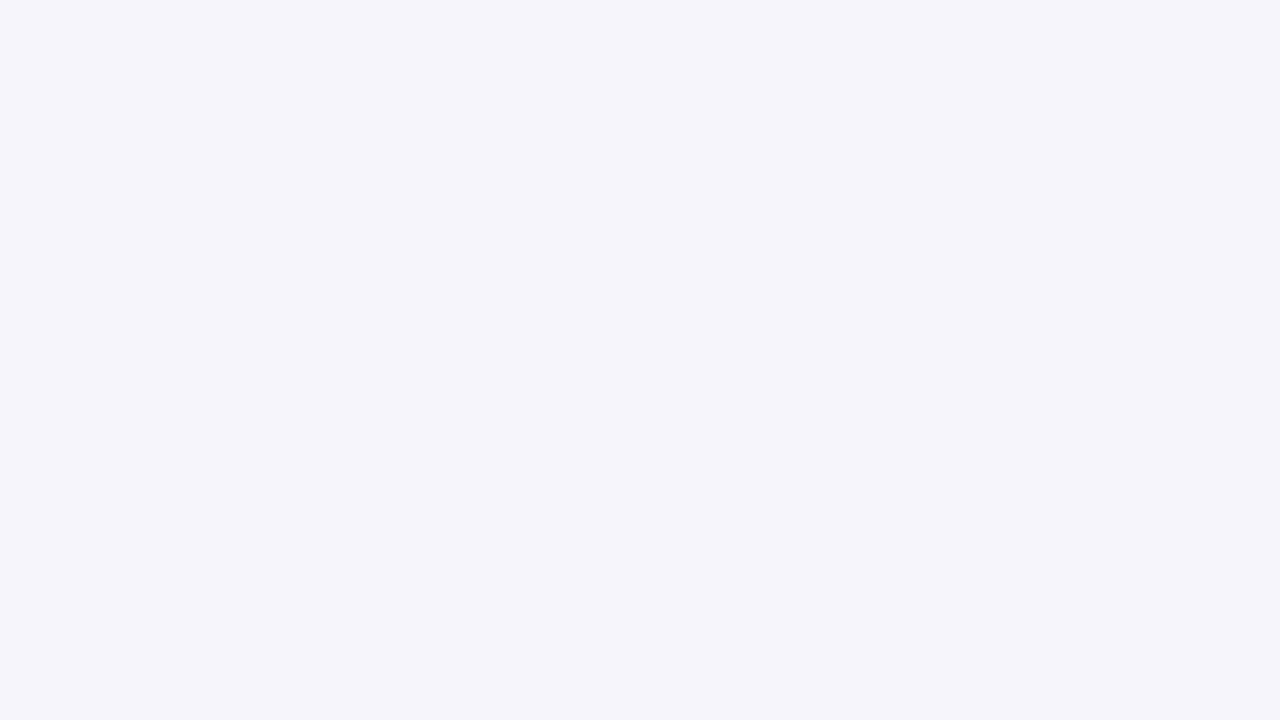

Verified return to login page - submit button is visible
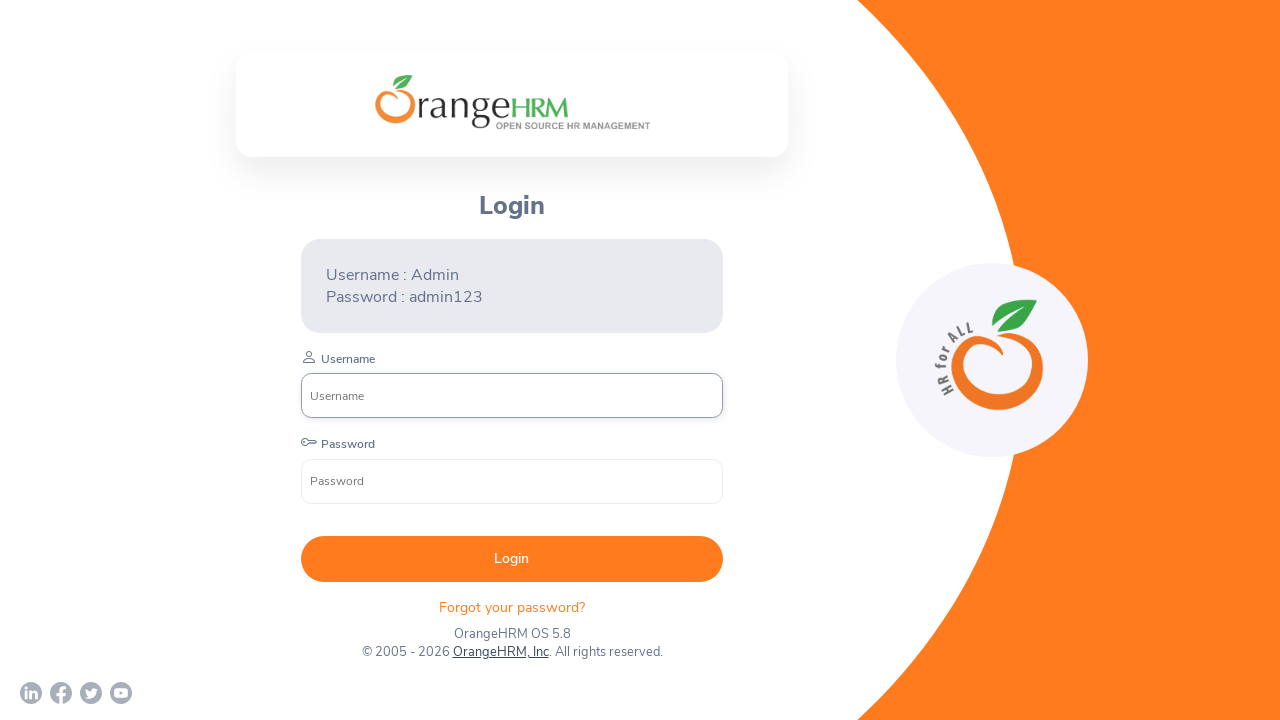

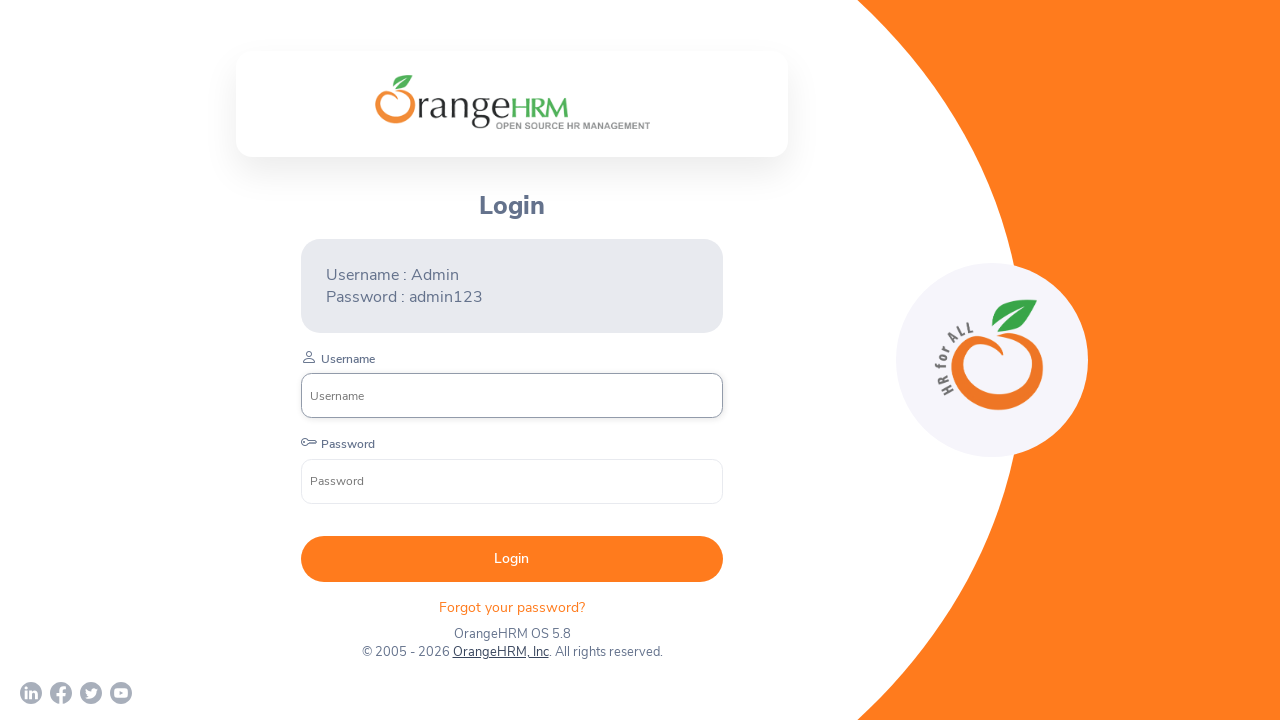